Tests random multi-select functionality by holding Control key and clicking multiple non-adjacent numbers, then verifies 6 items are selected

Starting URL: https://automationfc.github.io/jquery-selectable/

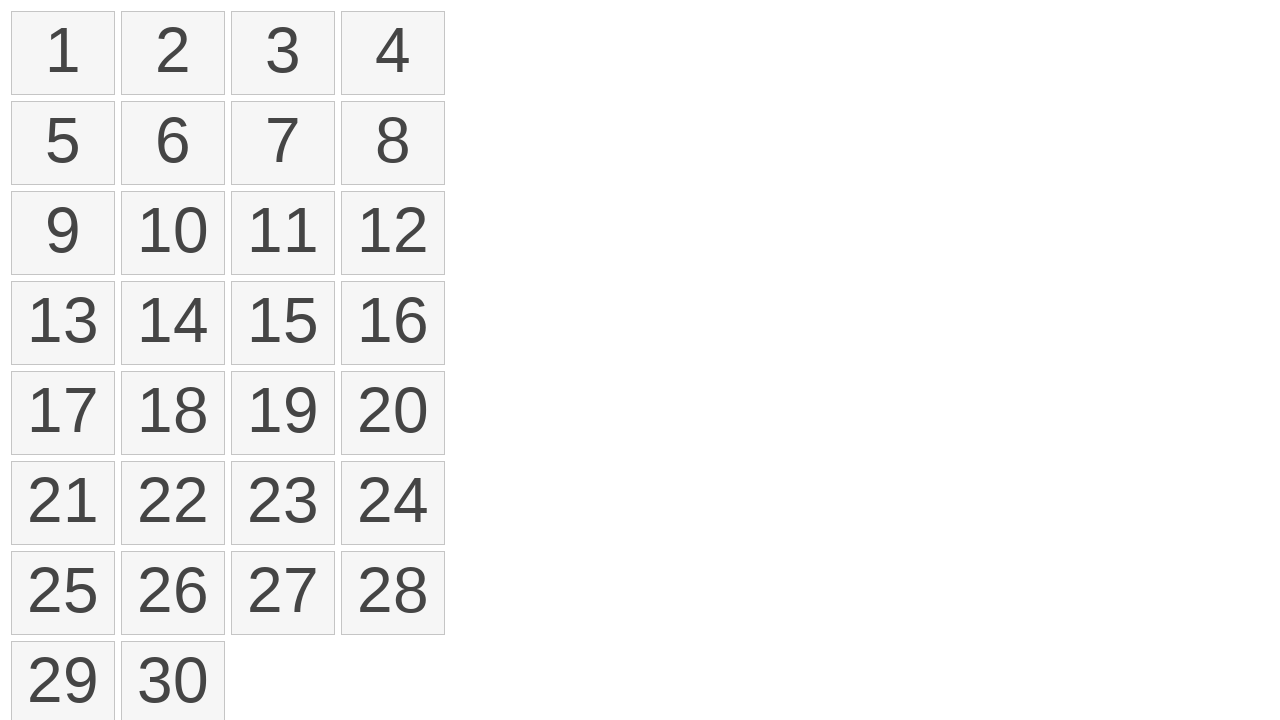

Waited for selectable numbers to load
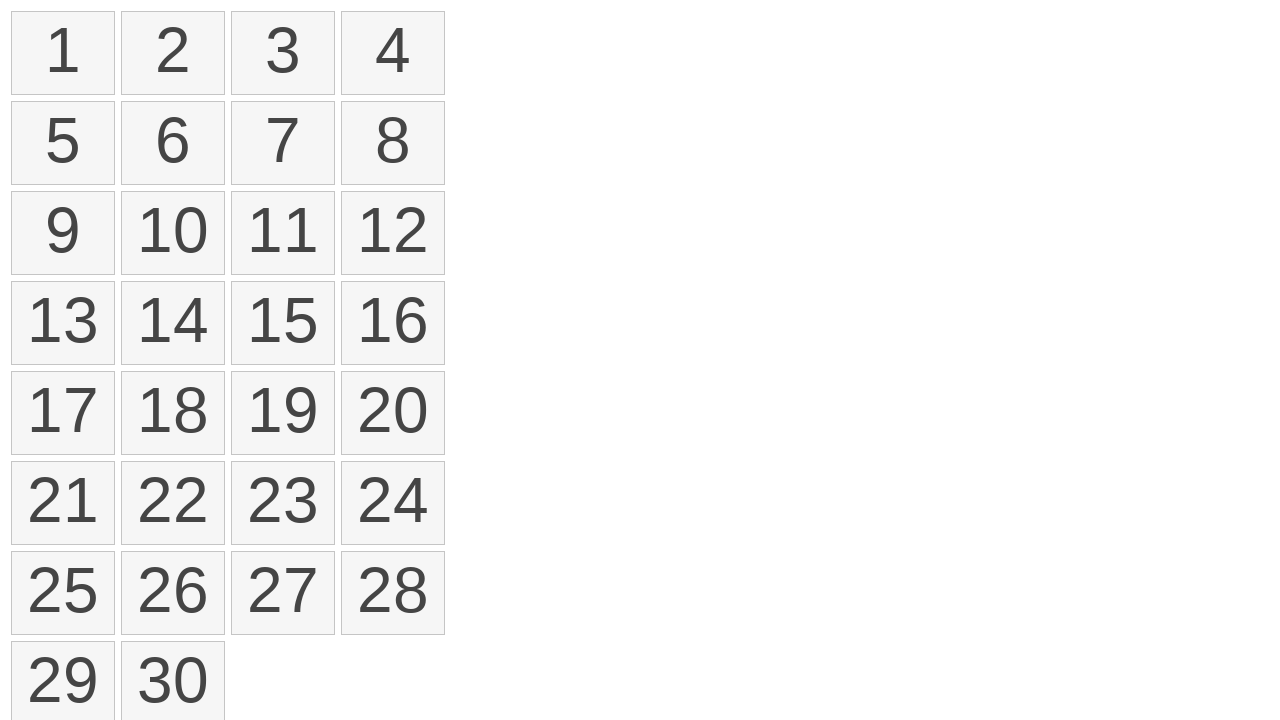

Located all number elements in selectable list
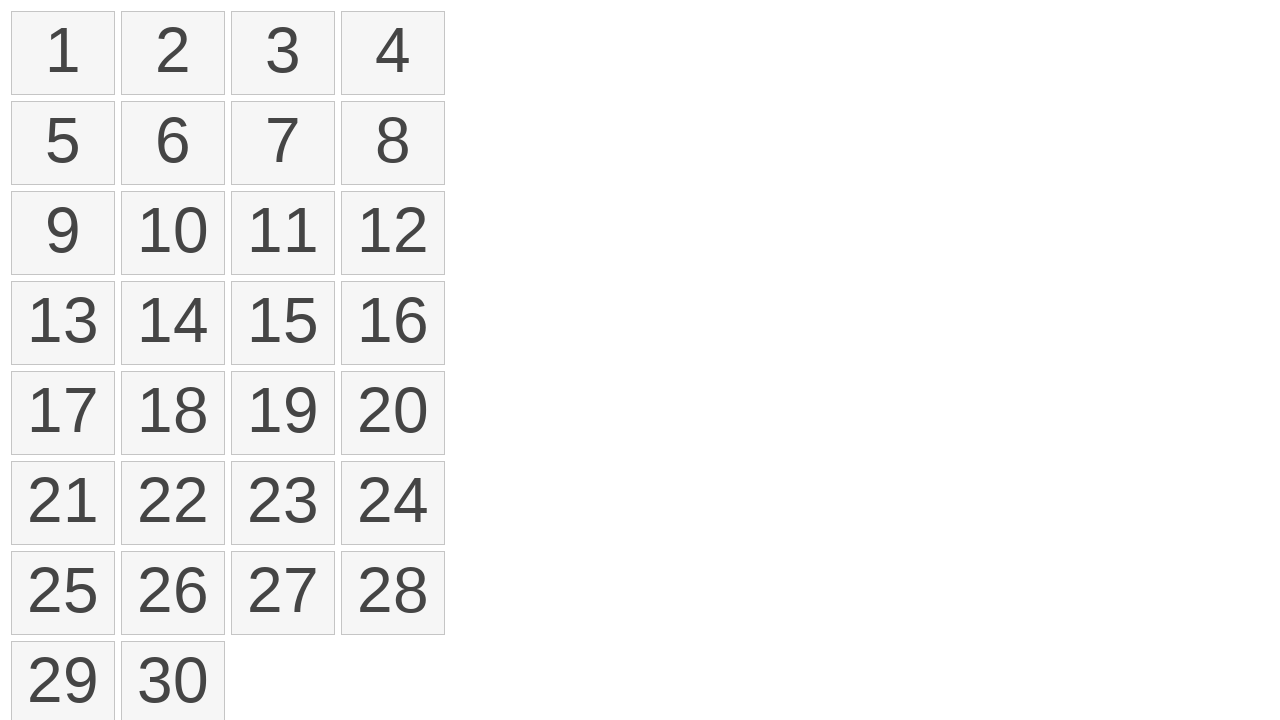

Verified that 30 numbers are present
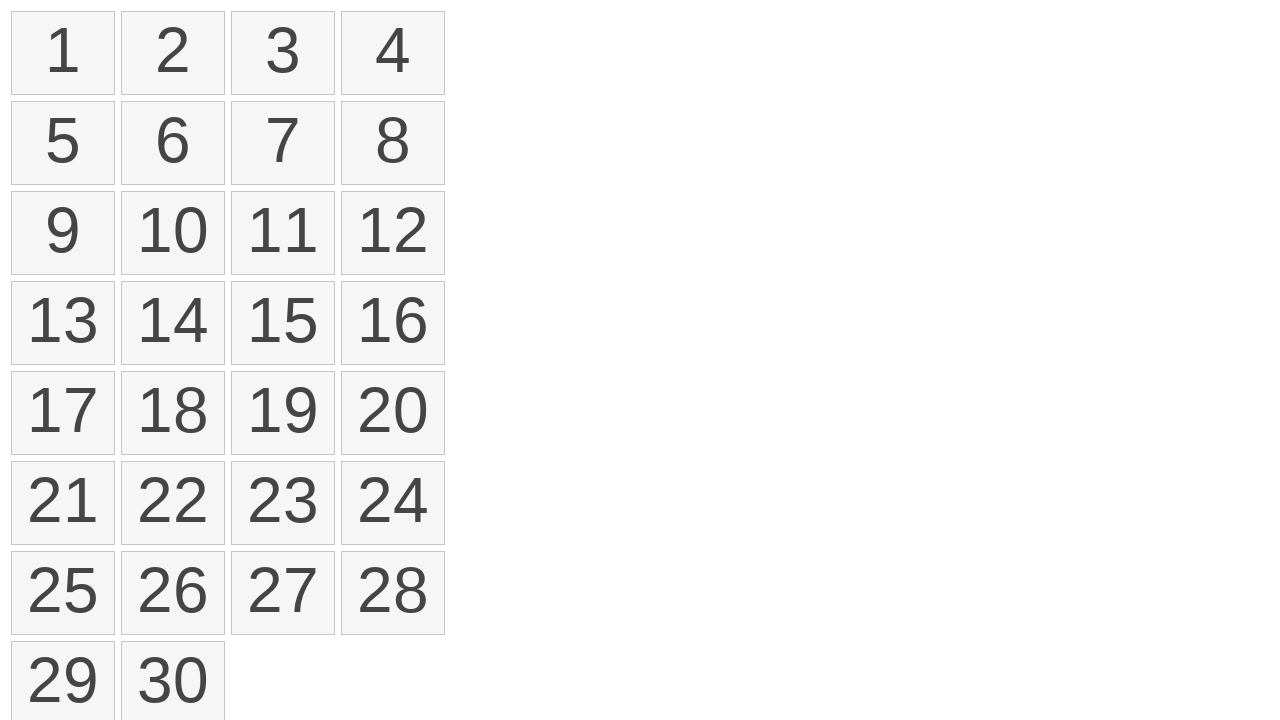

Pressed down Control key to enable multi-select mode
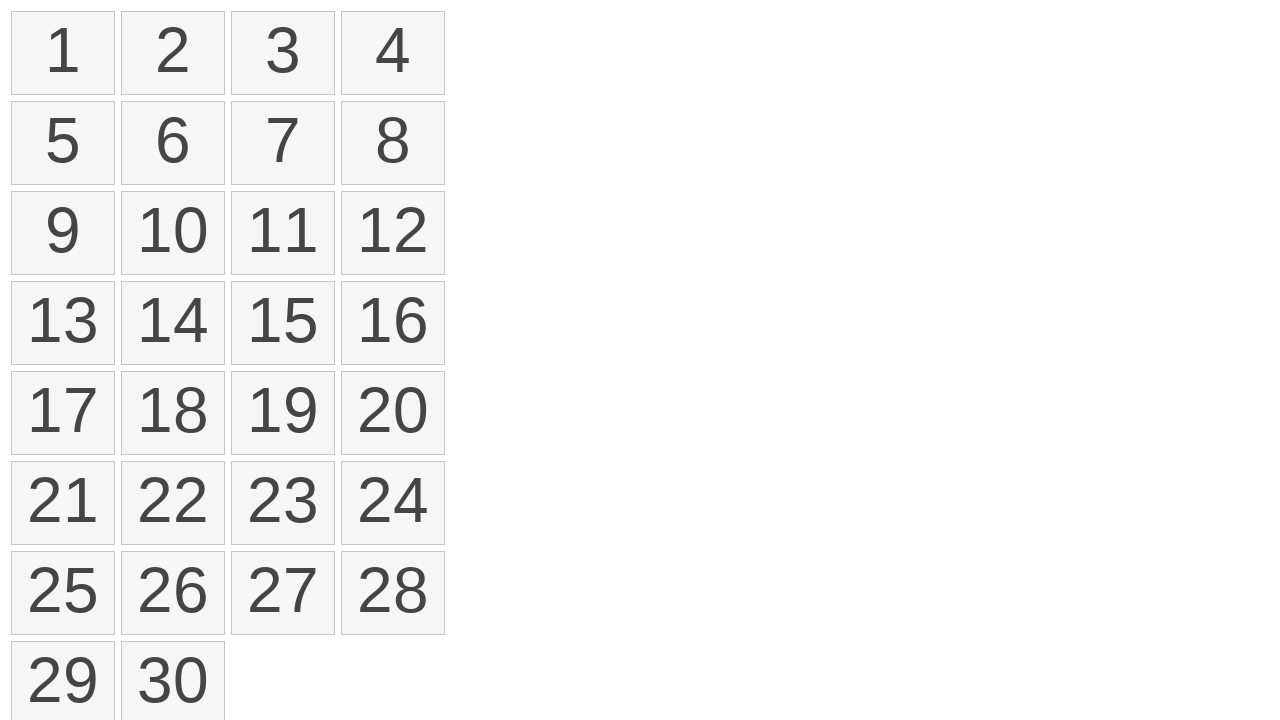

Clicked number at index 0 while holding Control at (63, 53) on ol#selectable>li >> nth=0
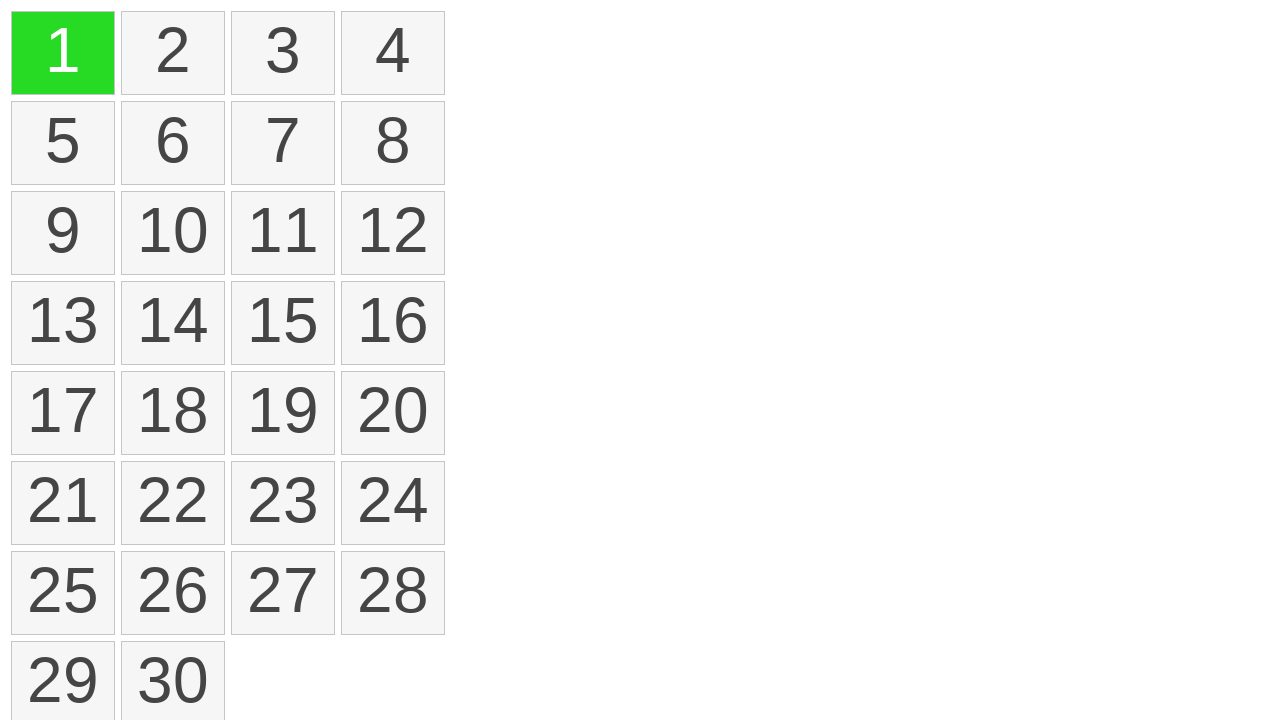

Clicked number at index 3 while holding Control at (393, 53) on ol#selectable>li >> nth=3
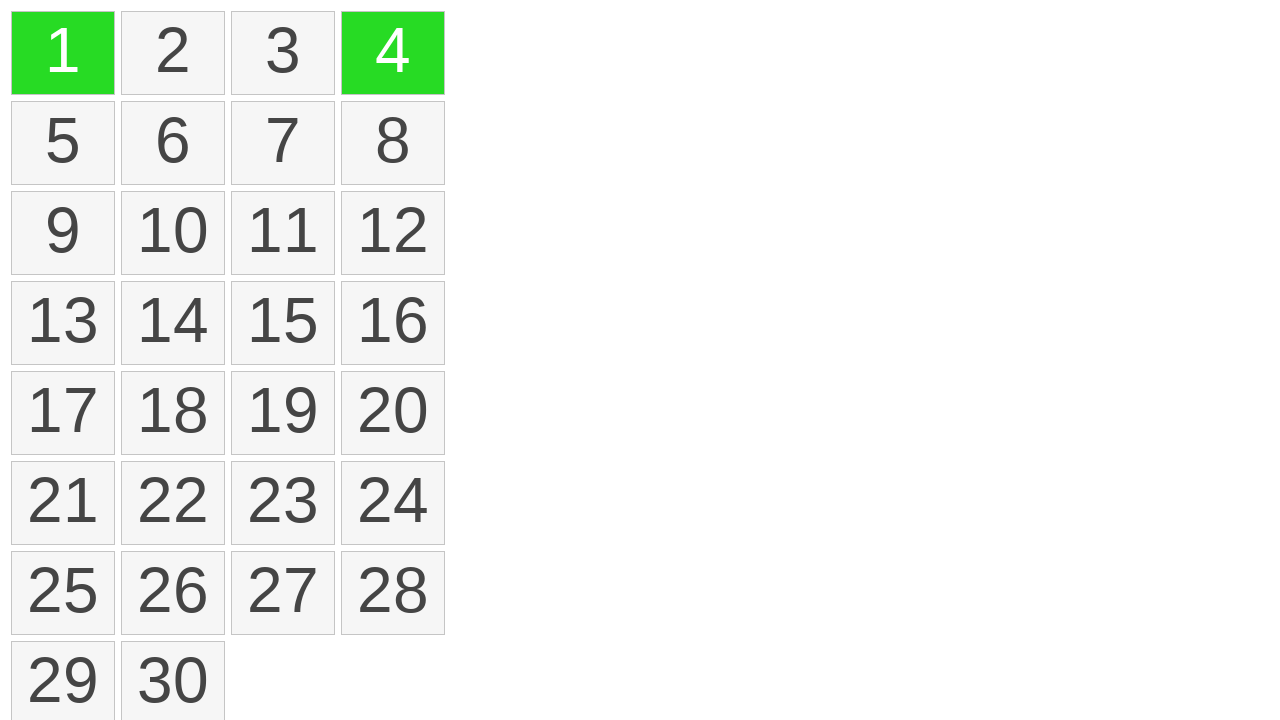

Clicked number at index 7 while holding Control at (393, 143) on ol#selectable>li >> nth=7
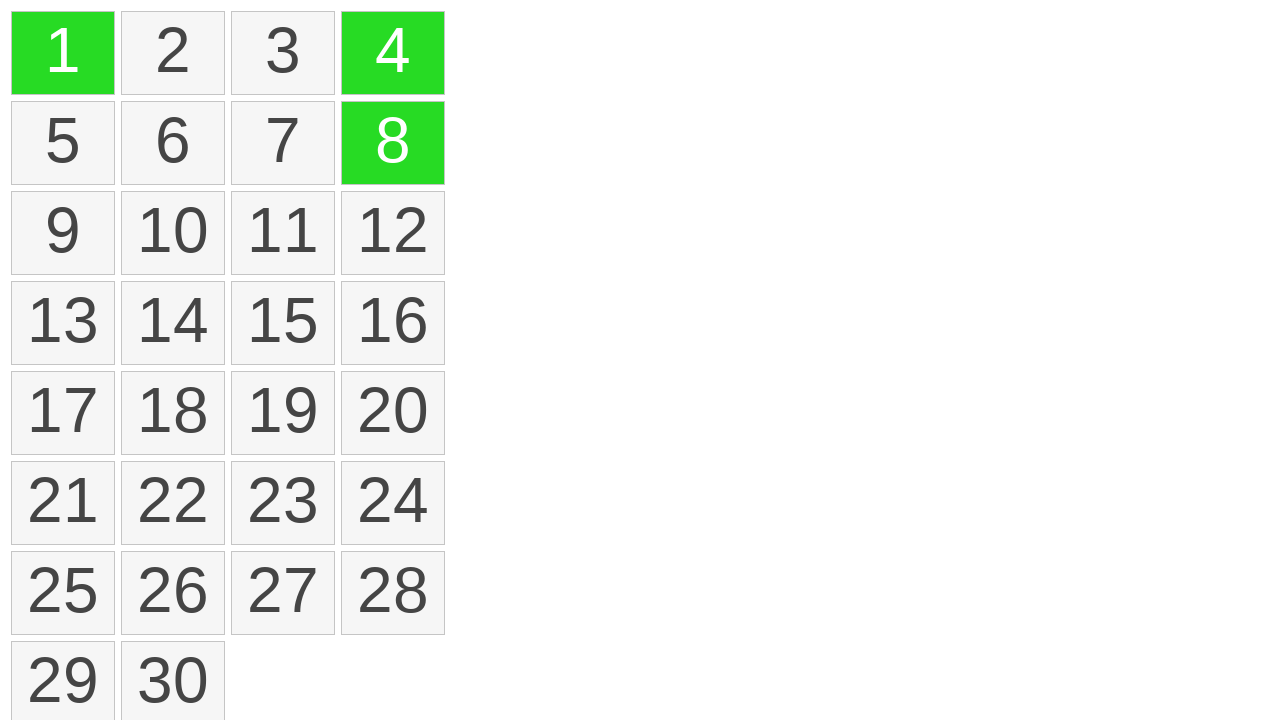

Clicked number at index 10 while holding Control at (283, 233) on ol#selectable>li >> nth=10
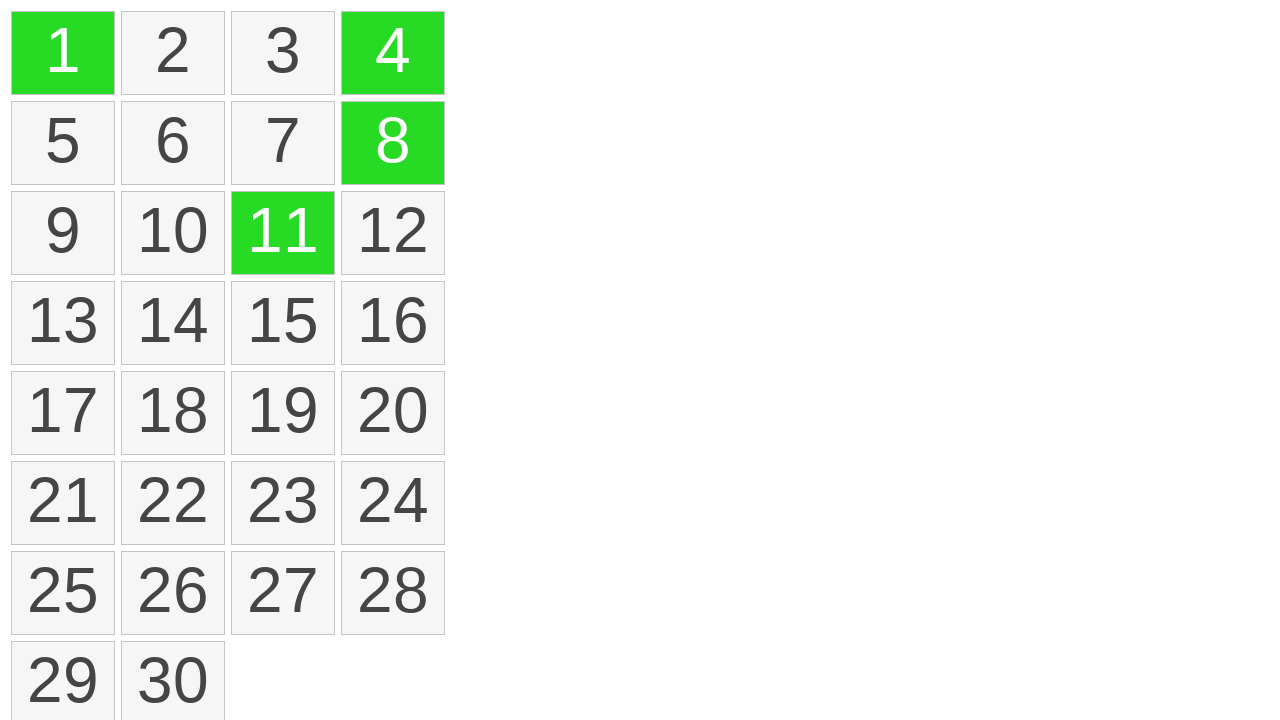

Clicked number at index 13 while holding Control at (173, 323) on ol#selectable>li >> nth=13
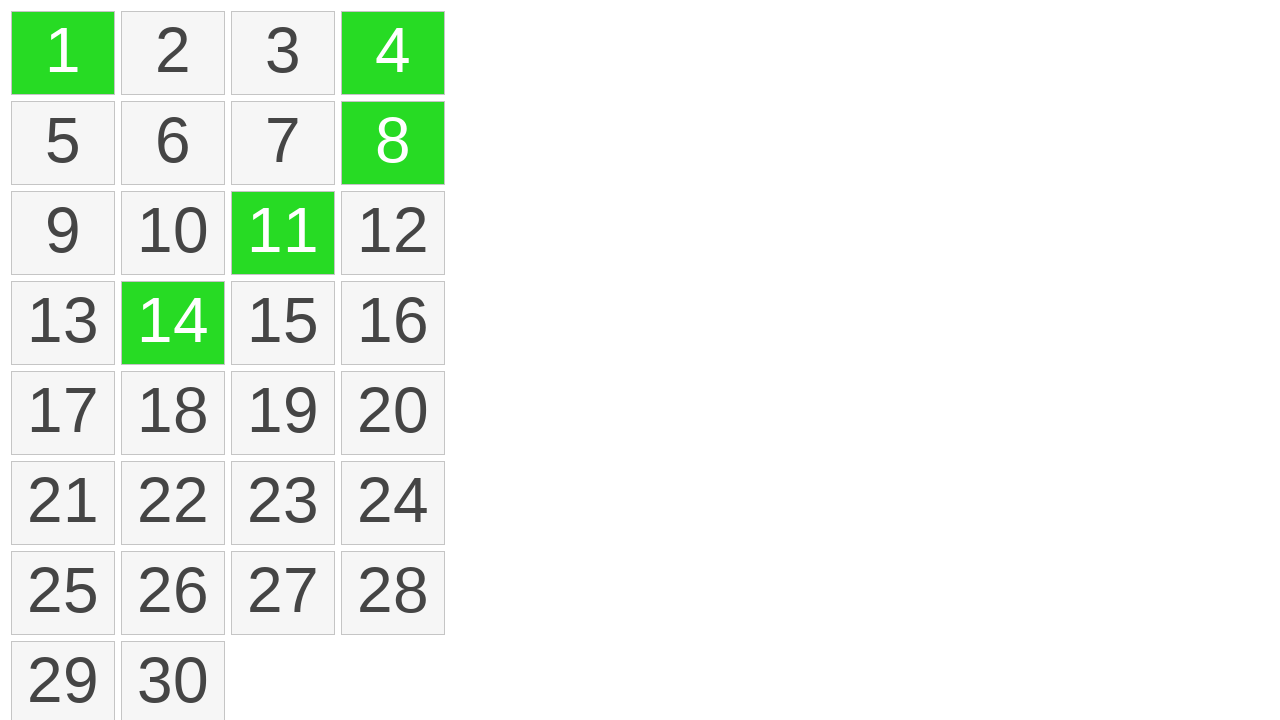

Clicked number at index 17 while holding Control at (173, 413) on ol#selectable>li >> nth=17
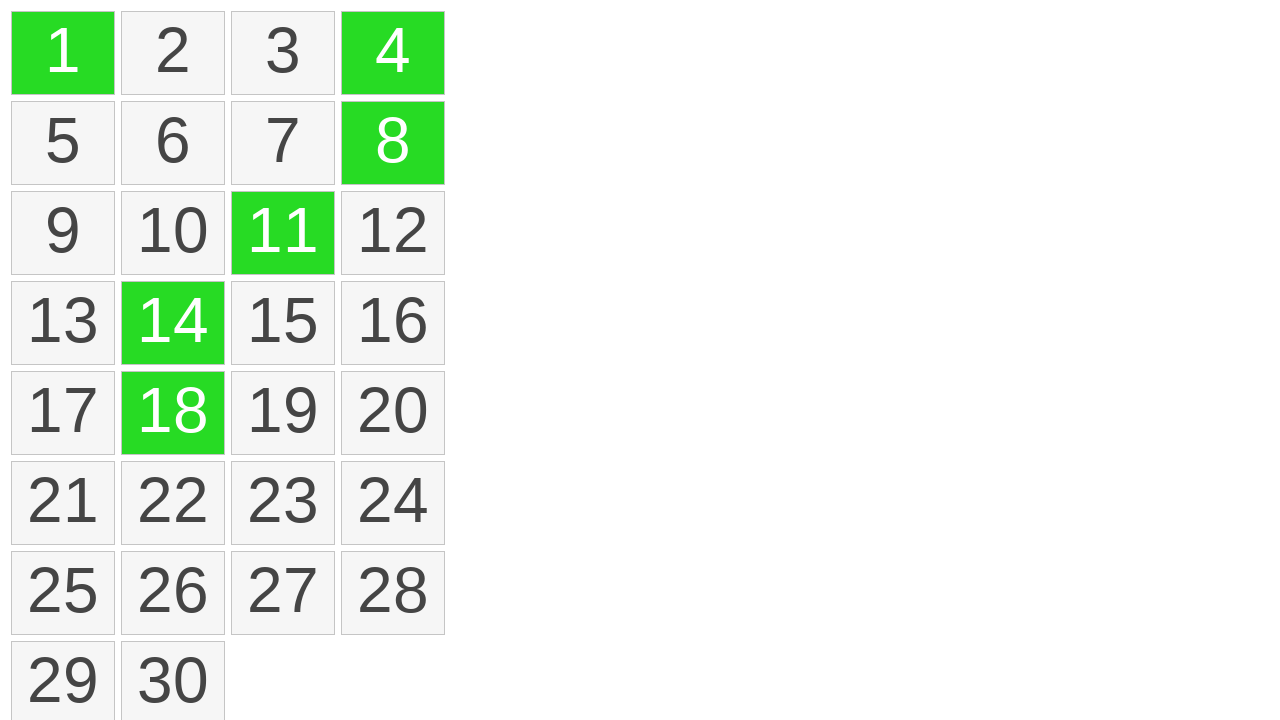

Released Control key to exit multi-select mode
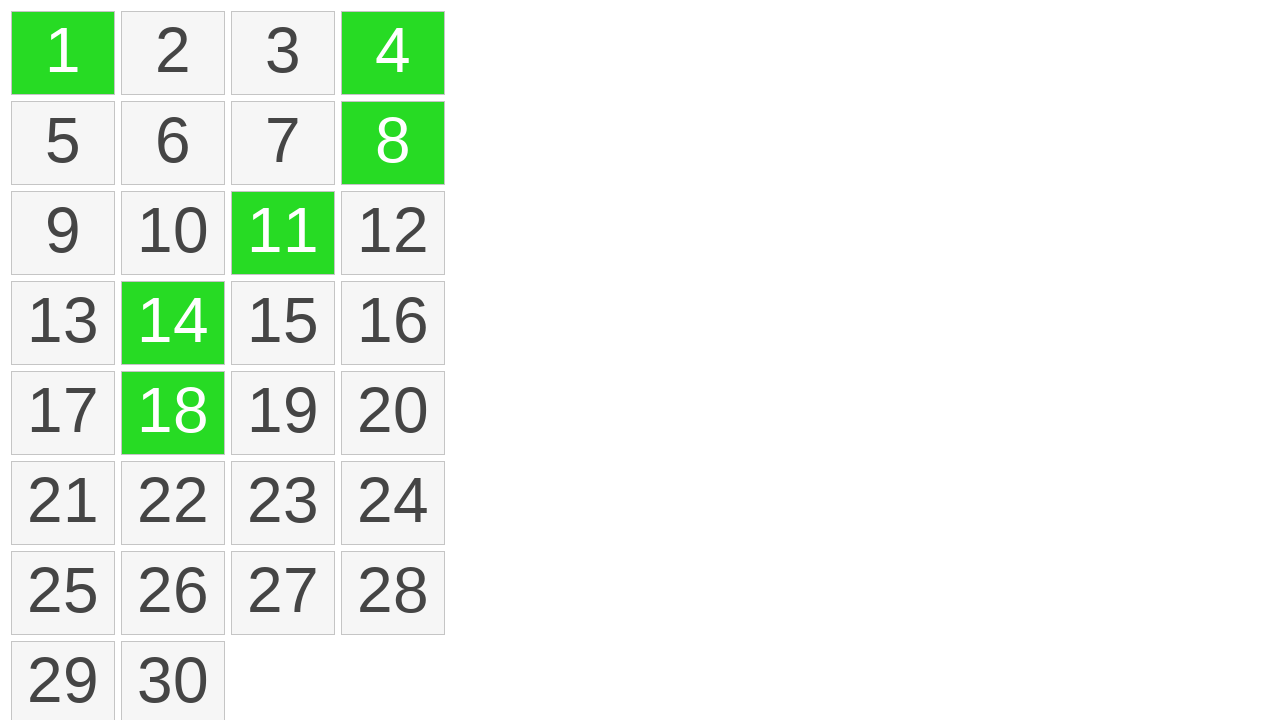

Located all selected numbers in the list
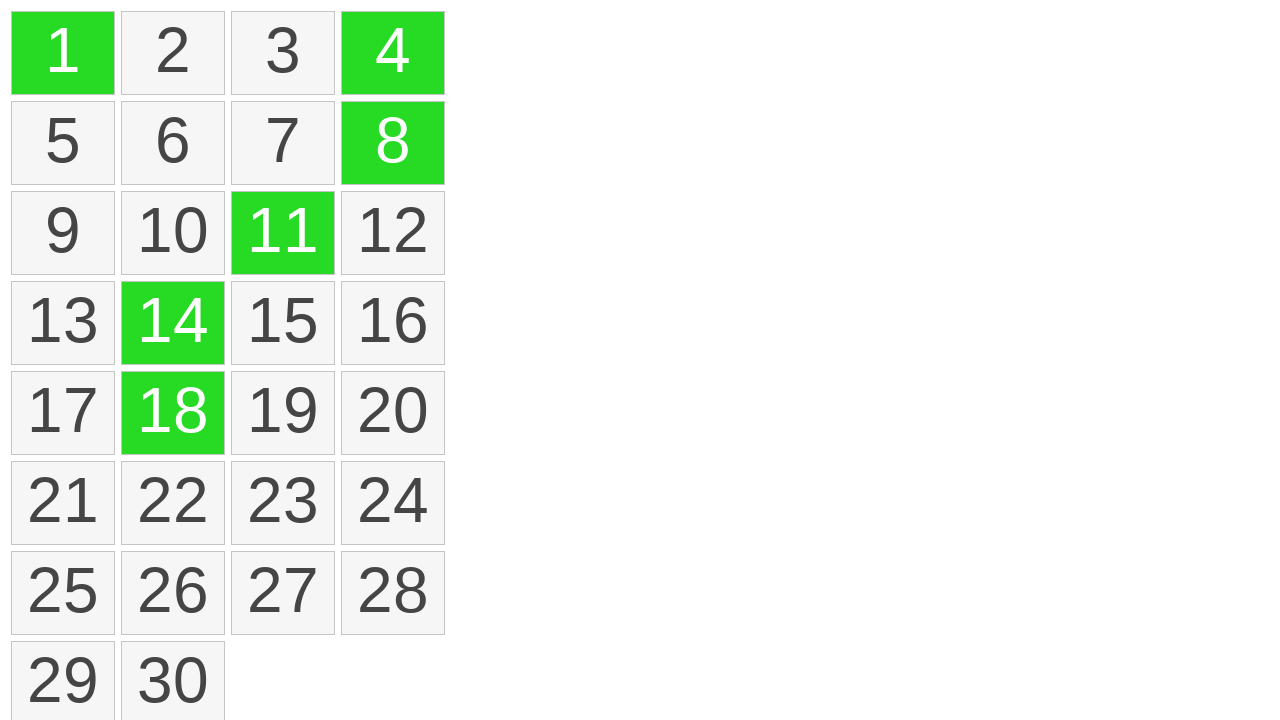

Verified that exactly 6 numbers are selected
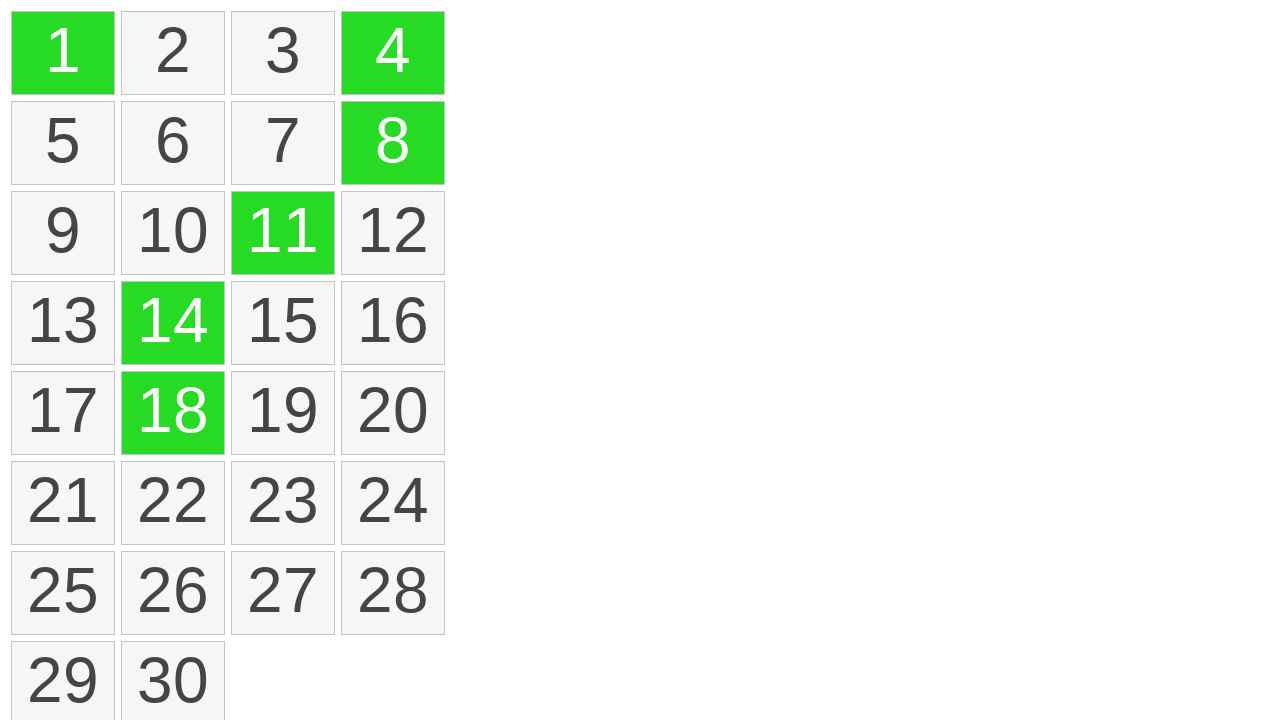

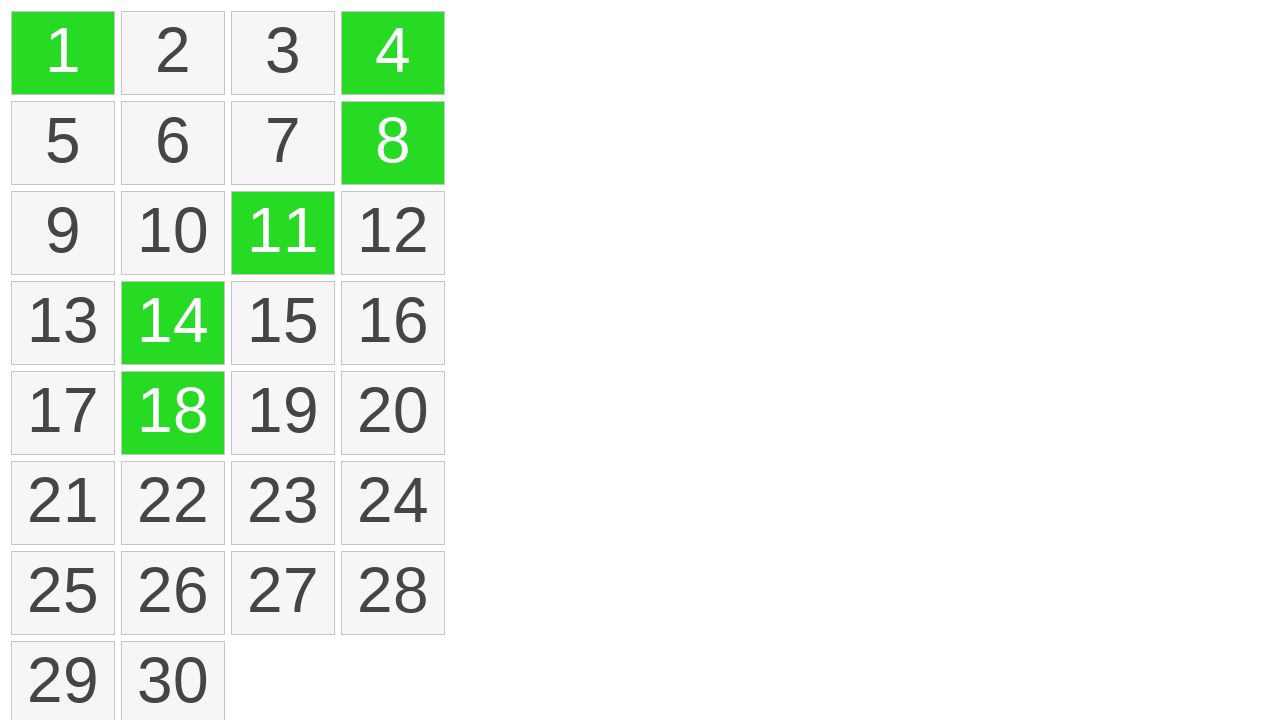